Tests the USPTO Trademark Status and Document Retrieval (TSDR) search functionality by entering a serial number and submitting the search

Starting URL: https://tsdr.uspto.gov/

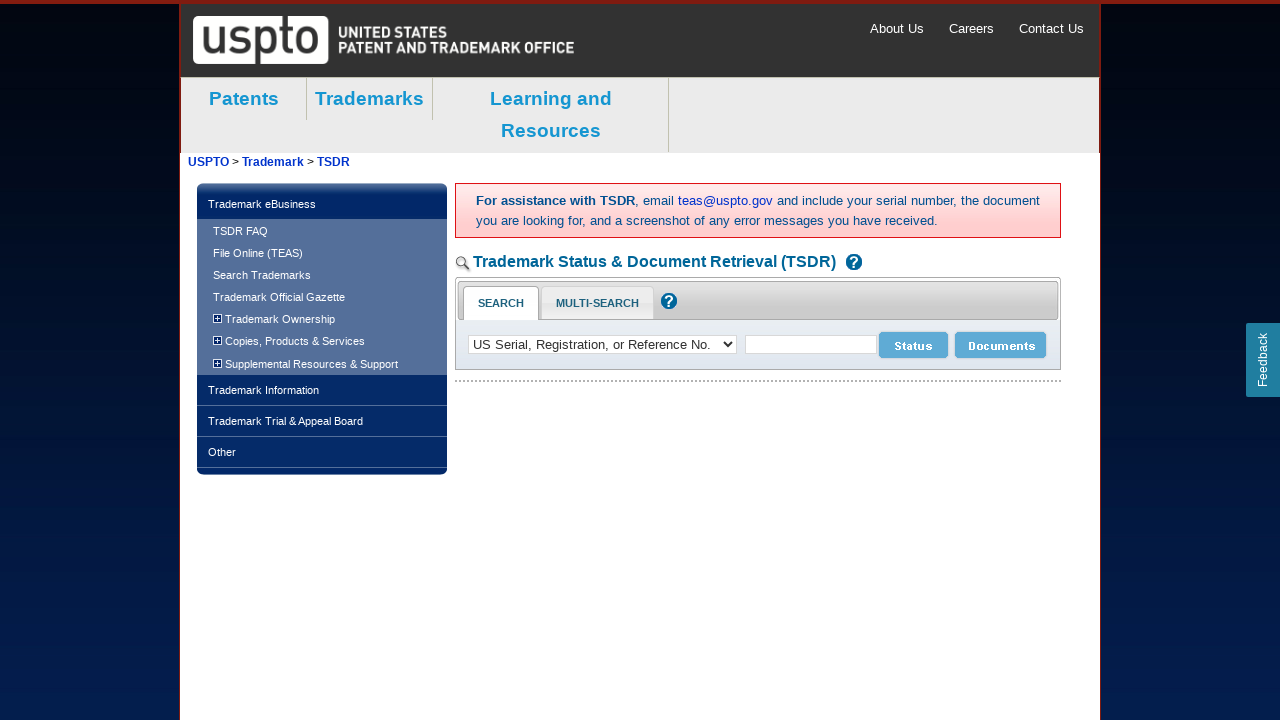

Filled search number field with trademark serial number '85931937' on #searchNumber
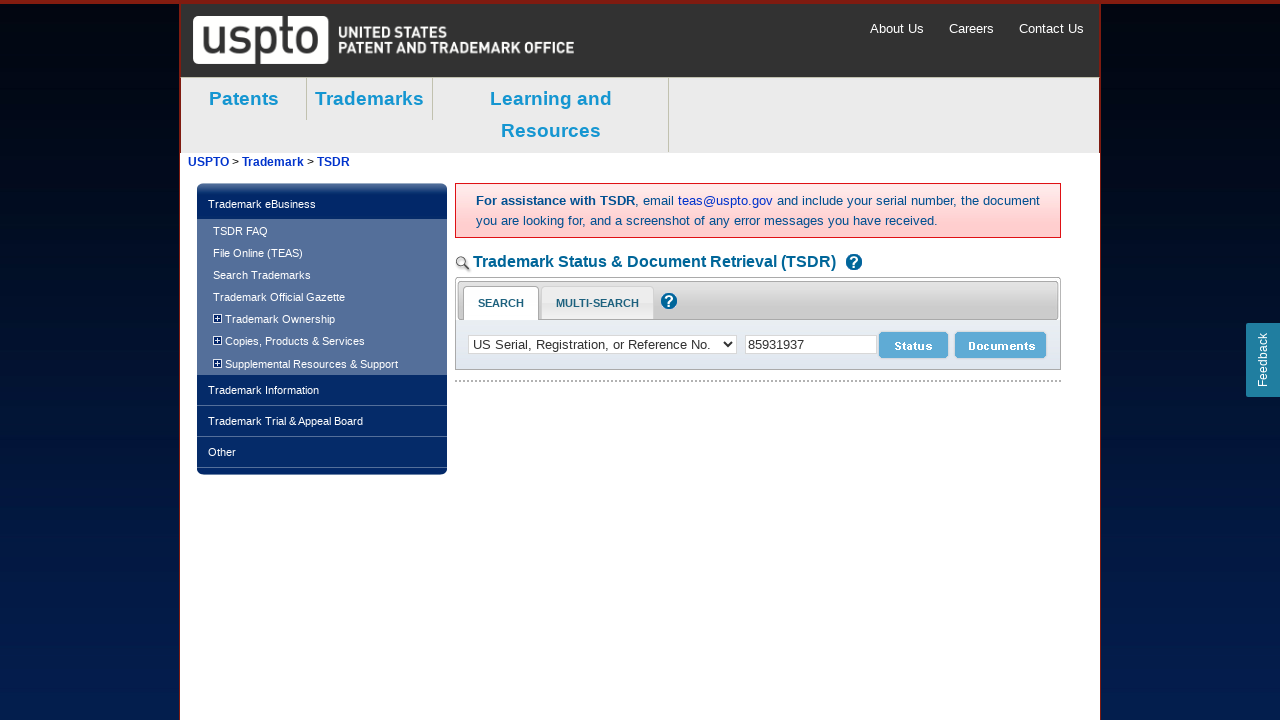

Pressed Enter to submit the trademark search on #searchNumber
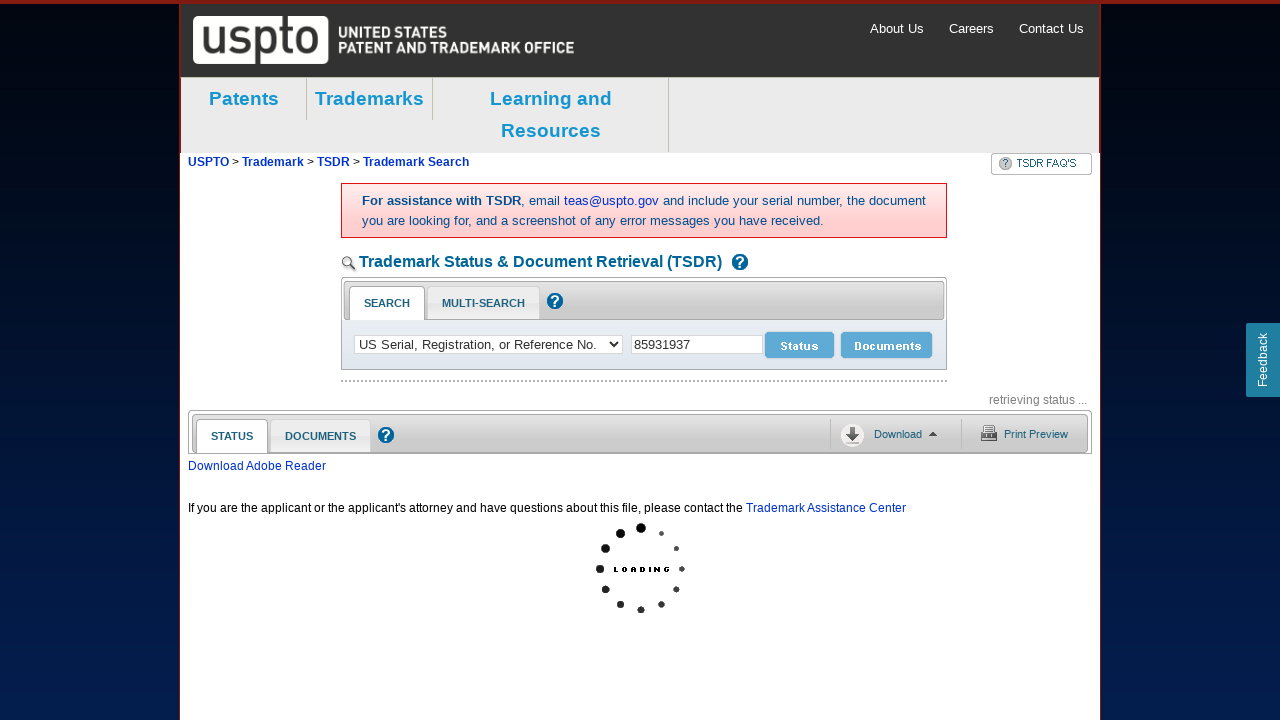

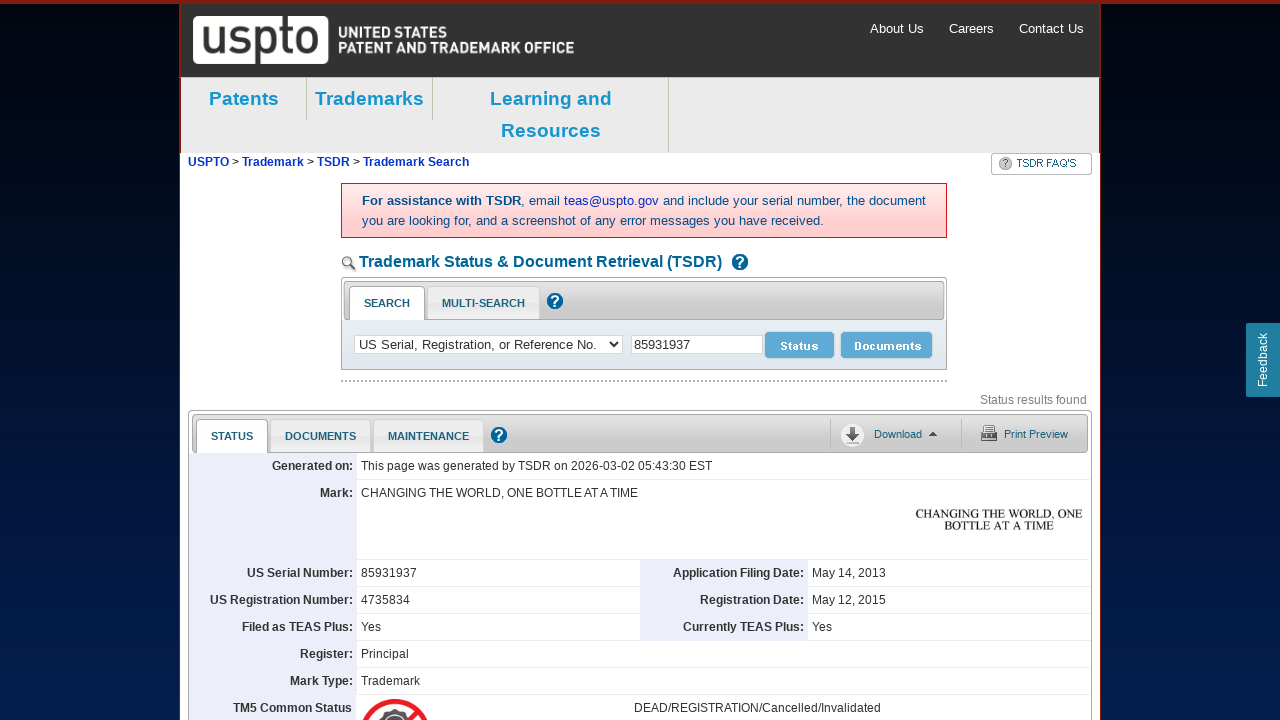